Tests the Practice Form on DemoQA by navigating to the Forms section, clicking on Practice Form, and filling out personal information fields including first name, last name, email, and mobile number.

Starting URL: https://demoqa.com/

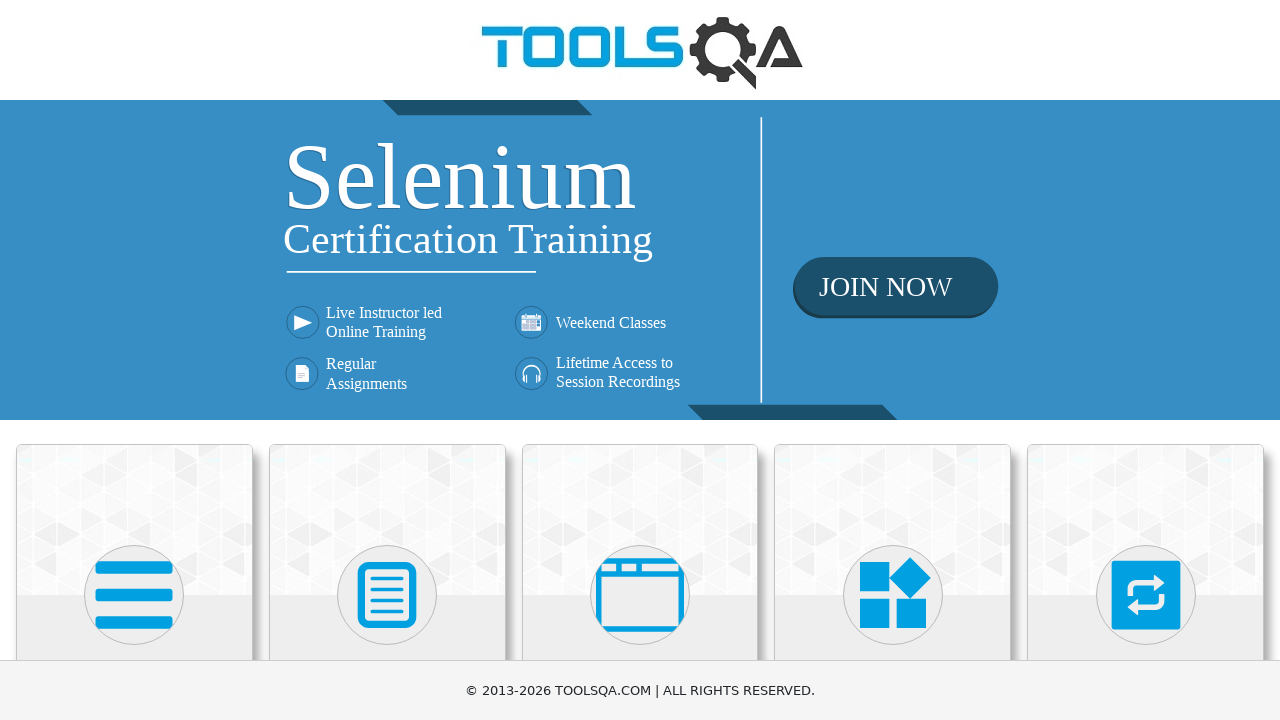

Scrolled down 400px to view Forms card
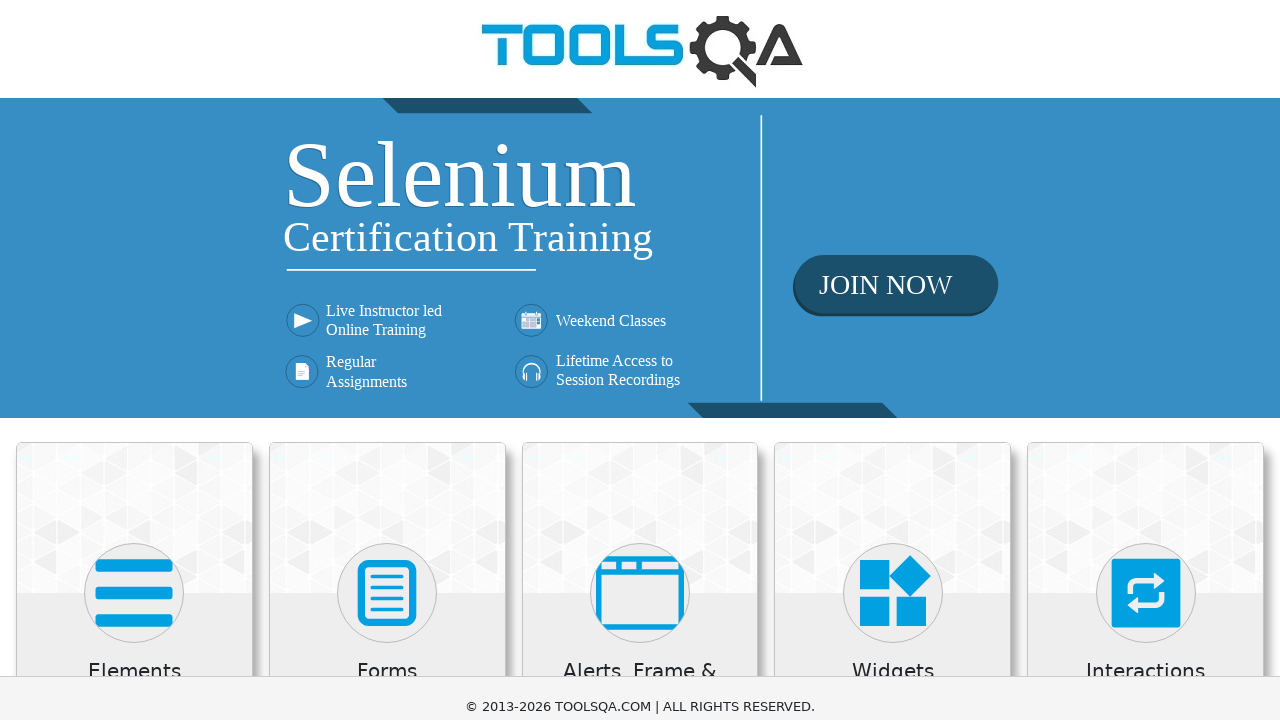

Clicked on Forms card at (387, 273) on xpath=//h5[text()='Forms']
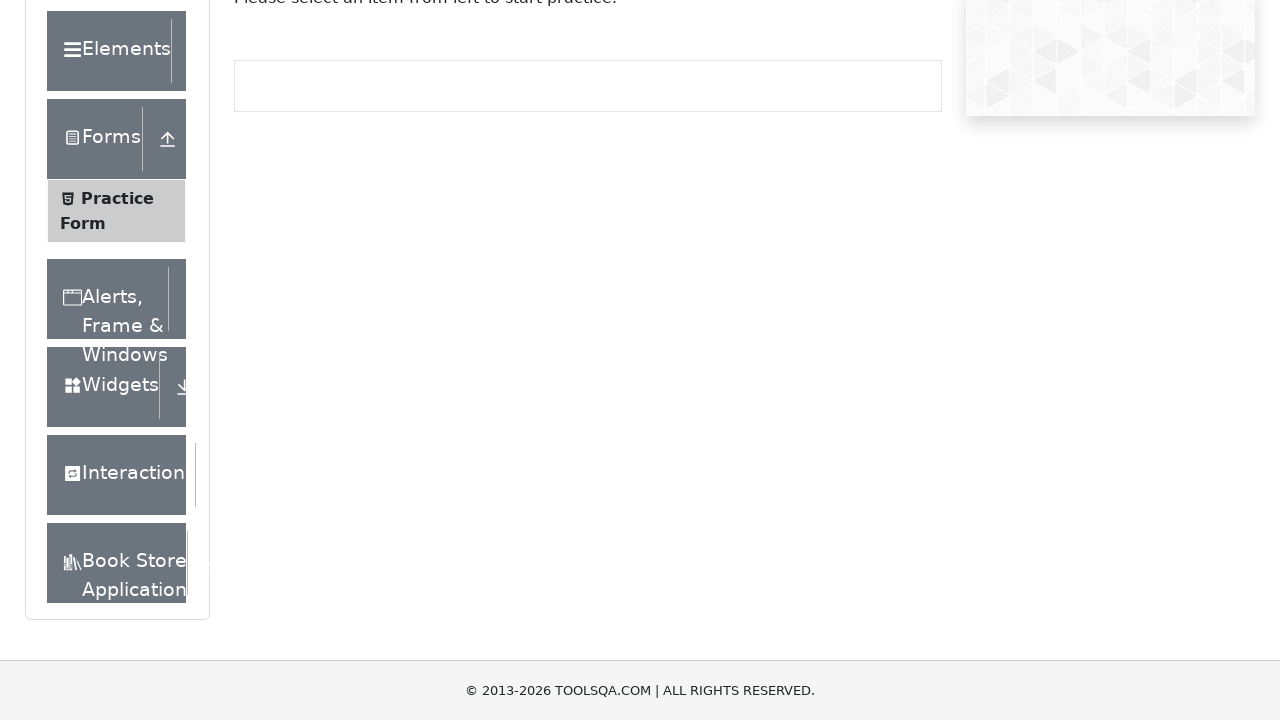

Clicked on Practice Form option at (117, 198) on xpath=//span[text()='Practice Form']
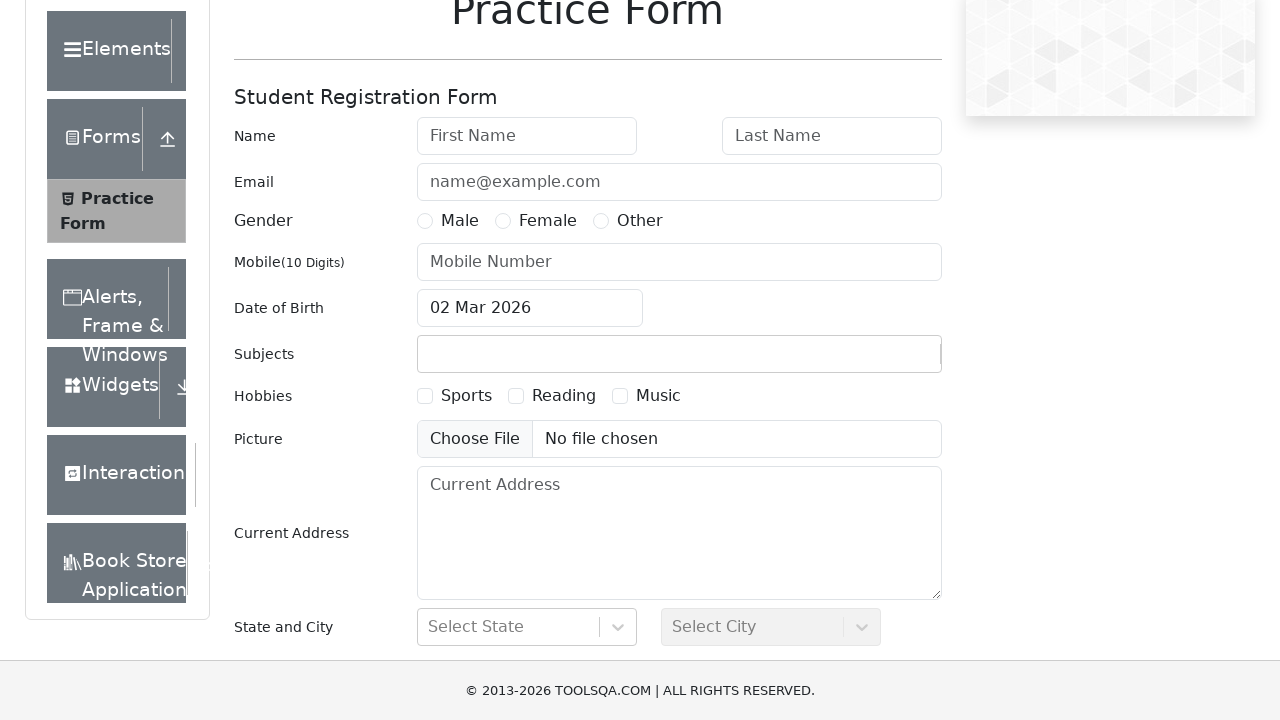

Filled first name field with 'Victor' on #firstName
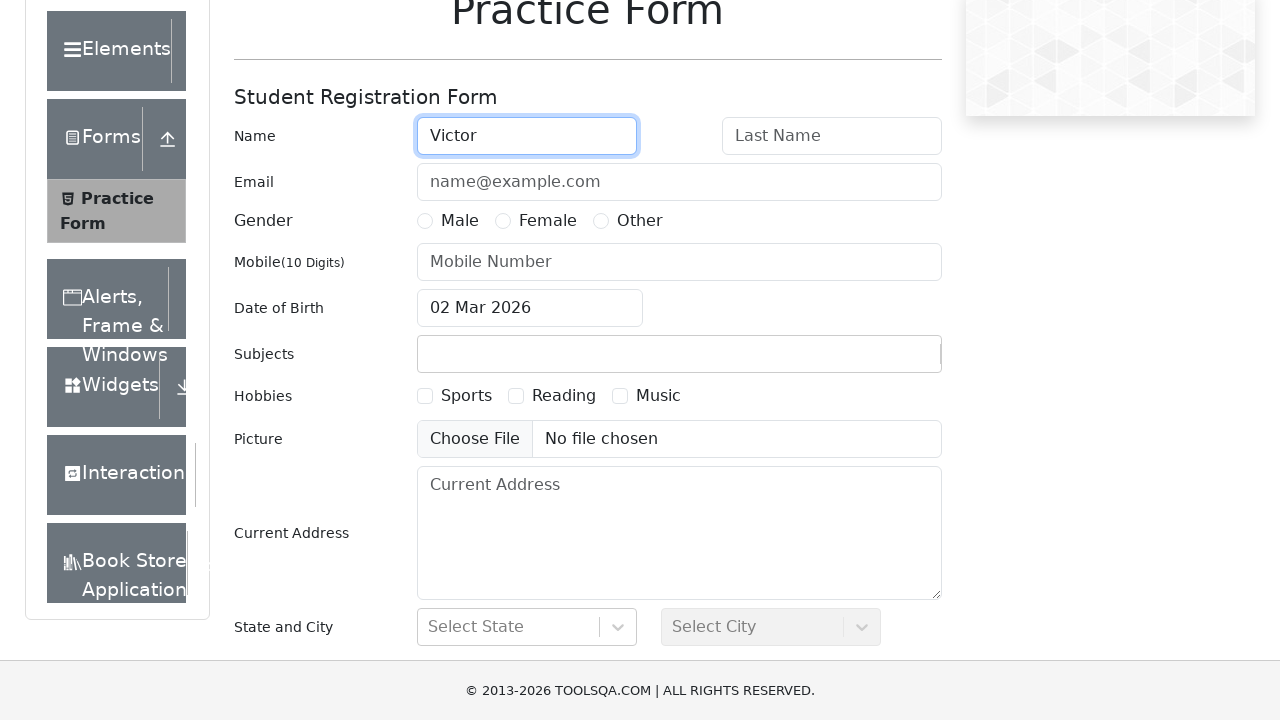

Filled last name field with 'Andrei' on #lastName
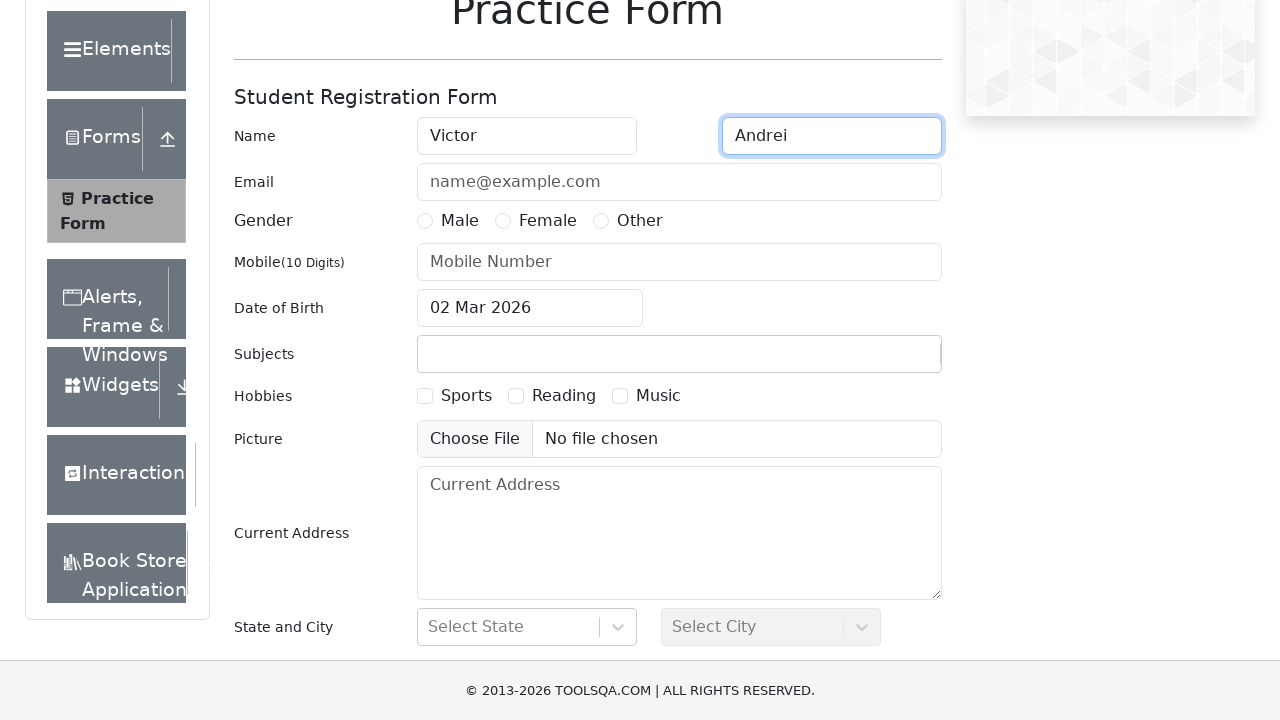

Filled email field with 'testing2@testing.com' on #userEmail
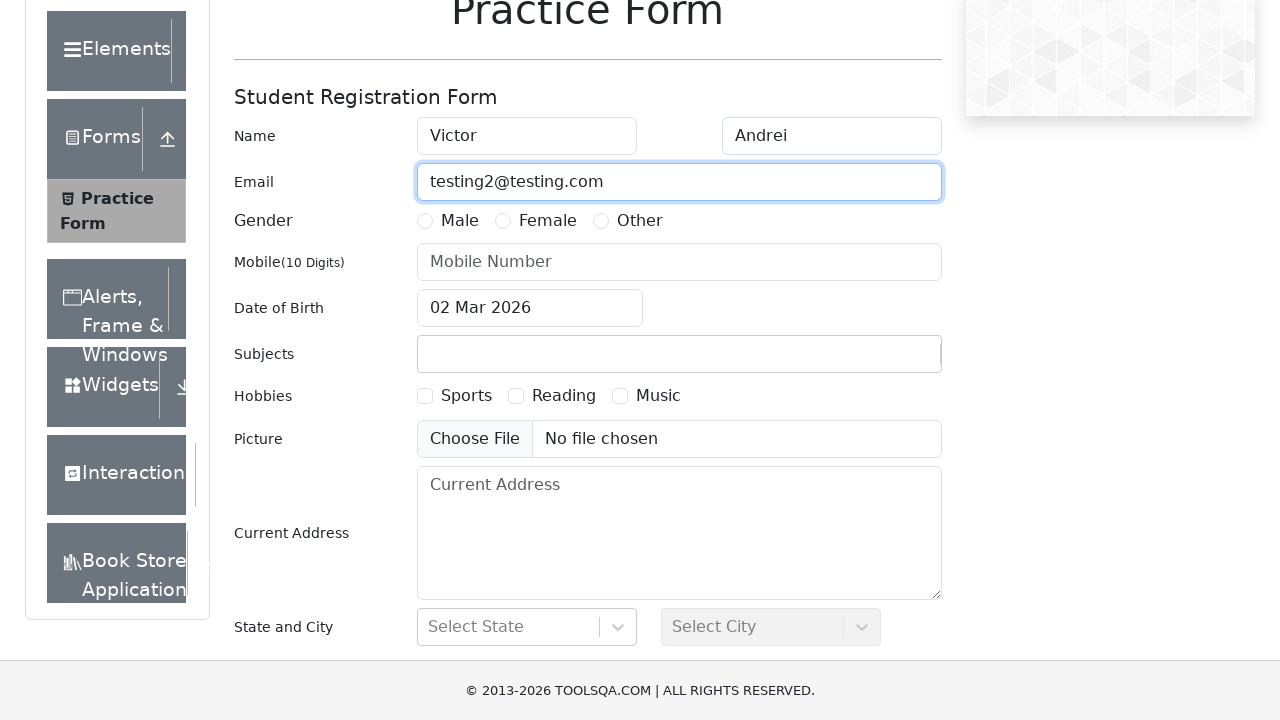

Filled mobile number field with '0774334455' on input[placeholder='Mobile Number']
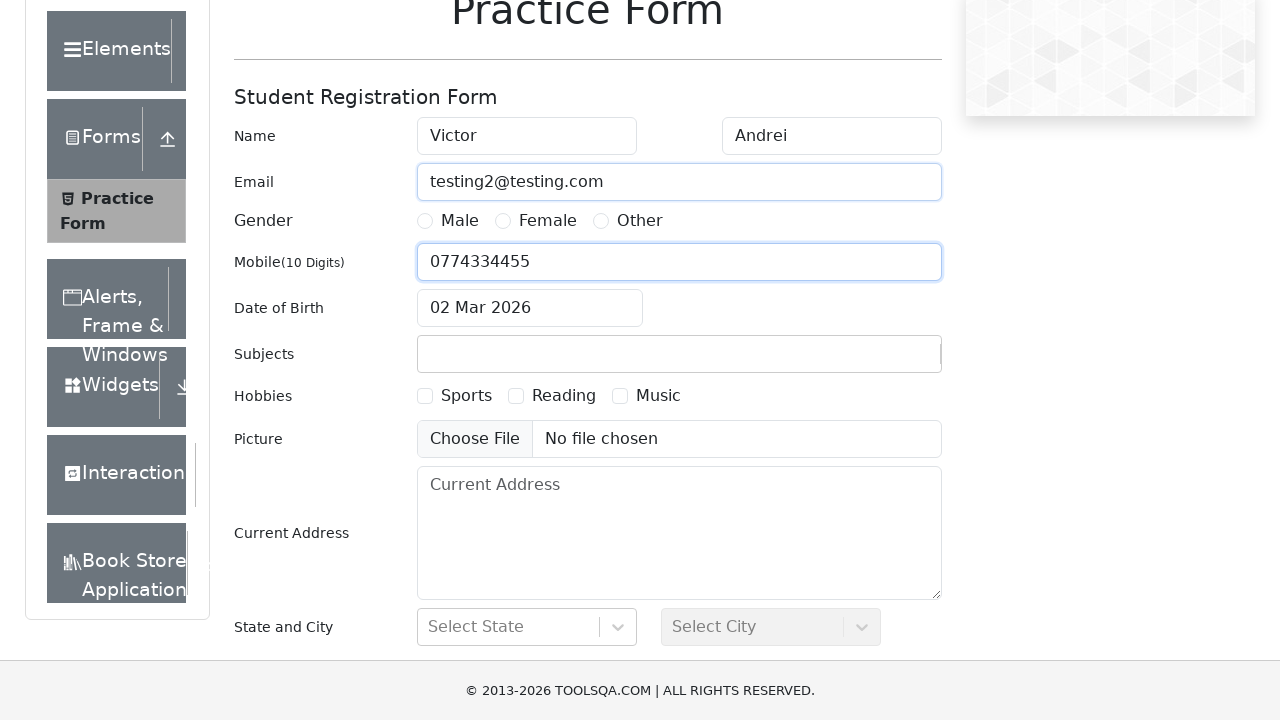

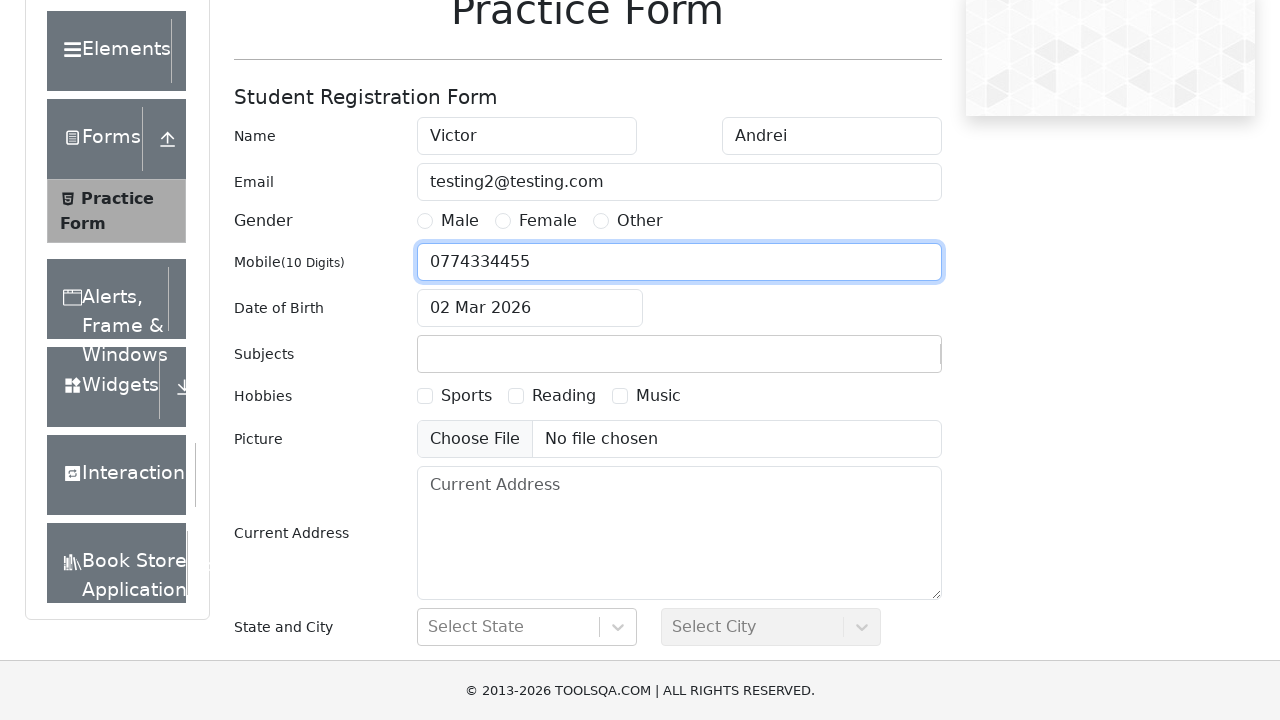